Tests navigation through Jenkins documentation by clicking Documentation, then Installing Jenkins, then Windows to reach the installation guide

Starting URL: https://www.jenkins.io/

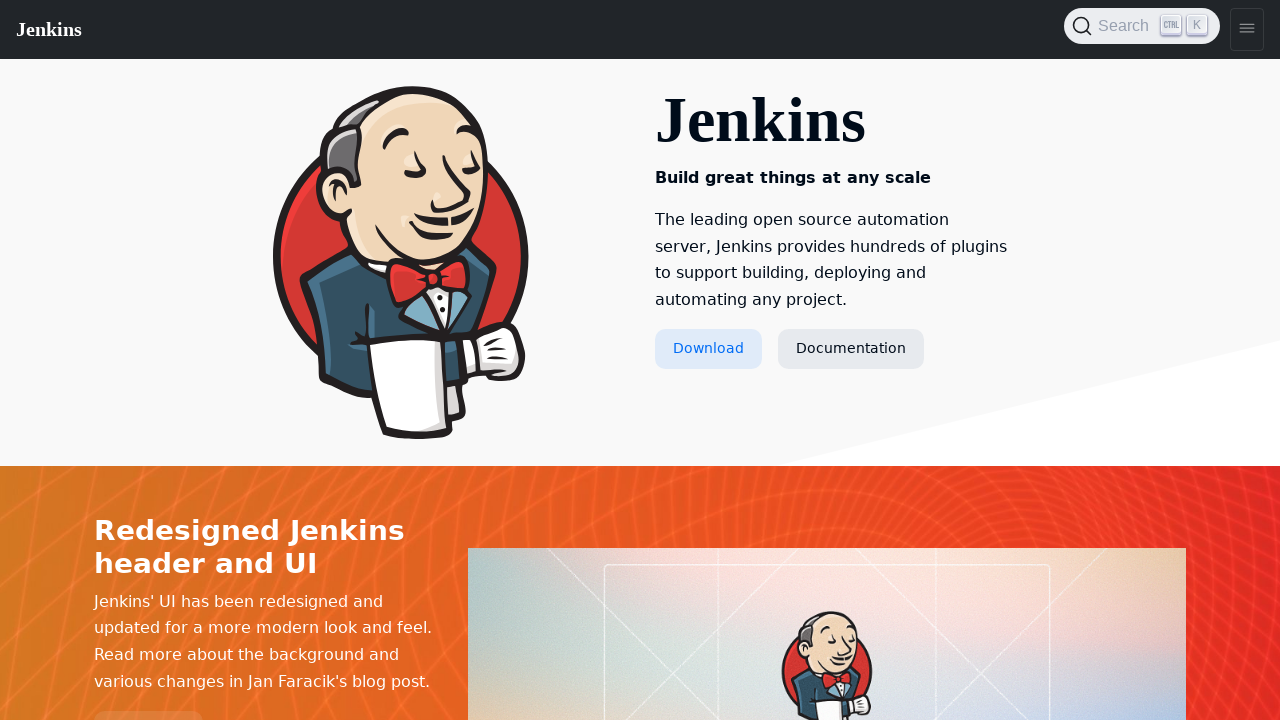

Clicked Documentation link at (851, 349) on text=Documentation
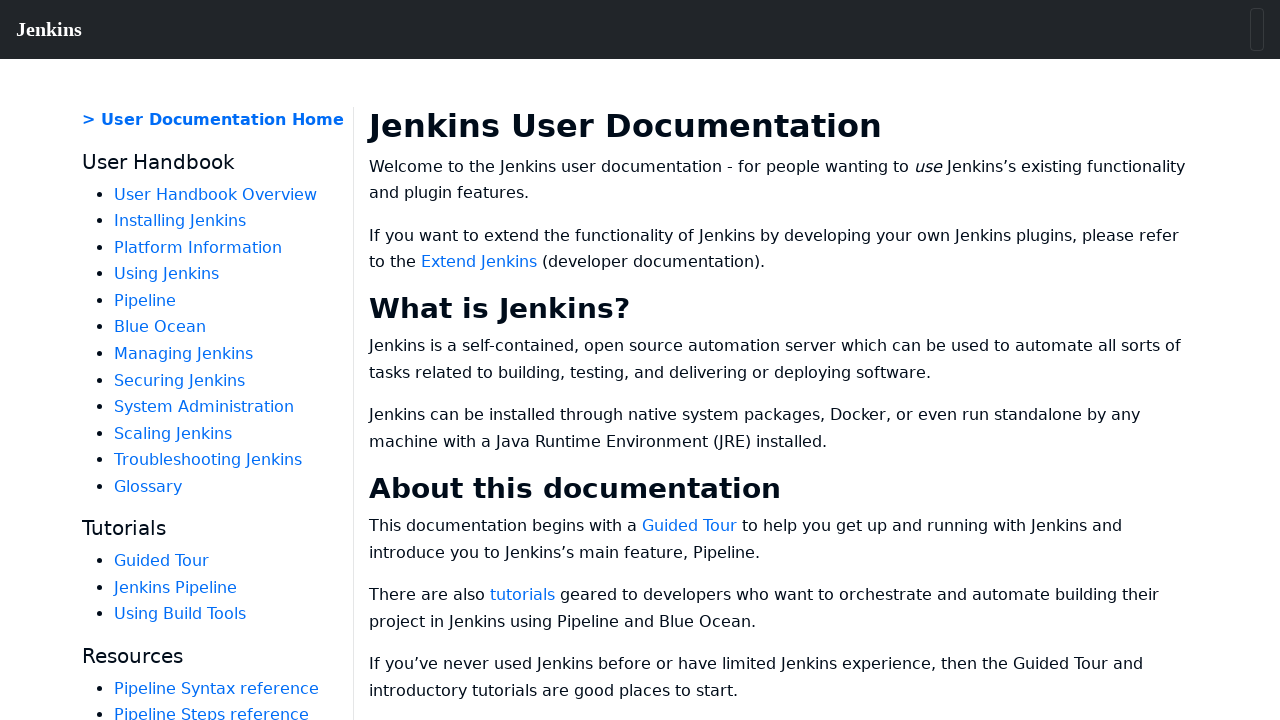

Clicked Installing Jenkins link at (180, 221) on text=Installing Jenkins
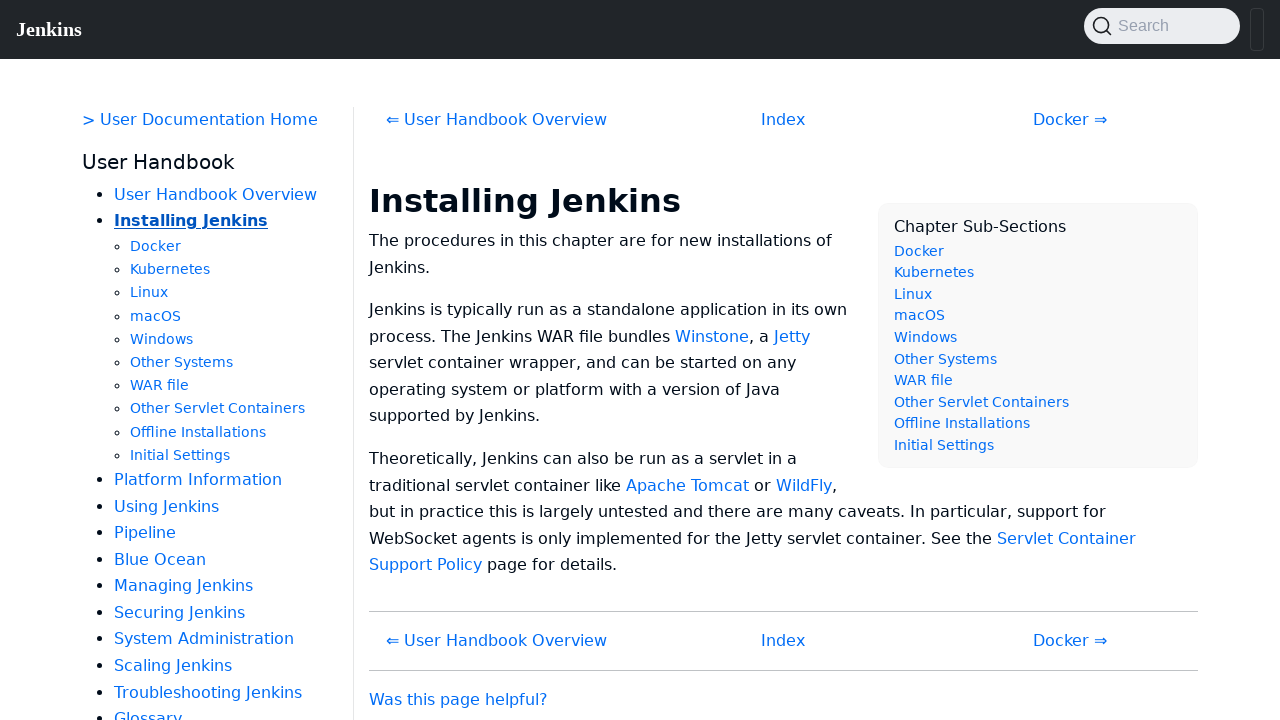

Clicked Windows link at (162, 339) on text=Windows
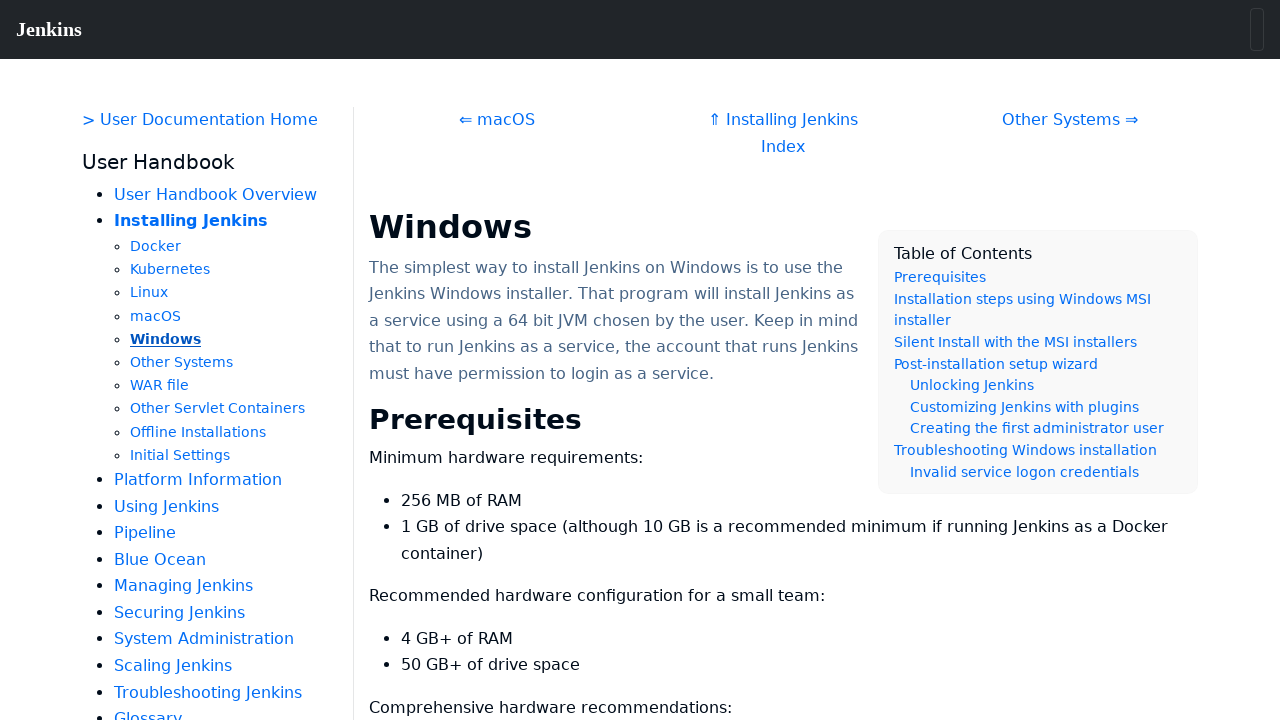

Windows installation guide content loaded
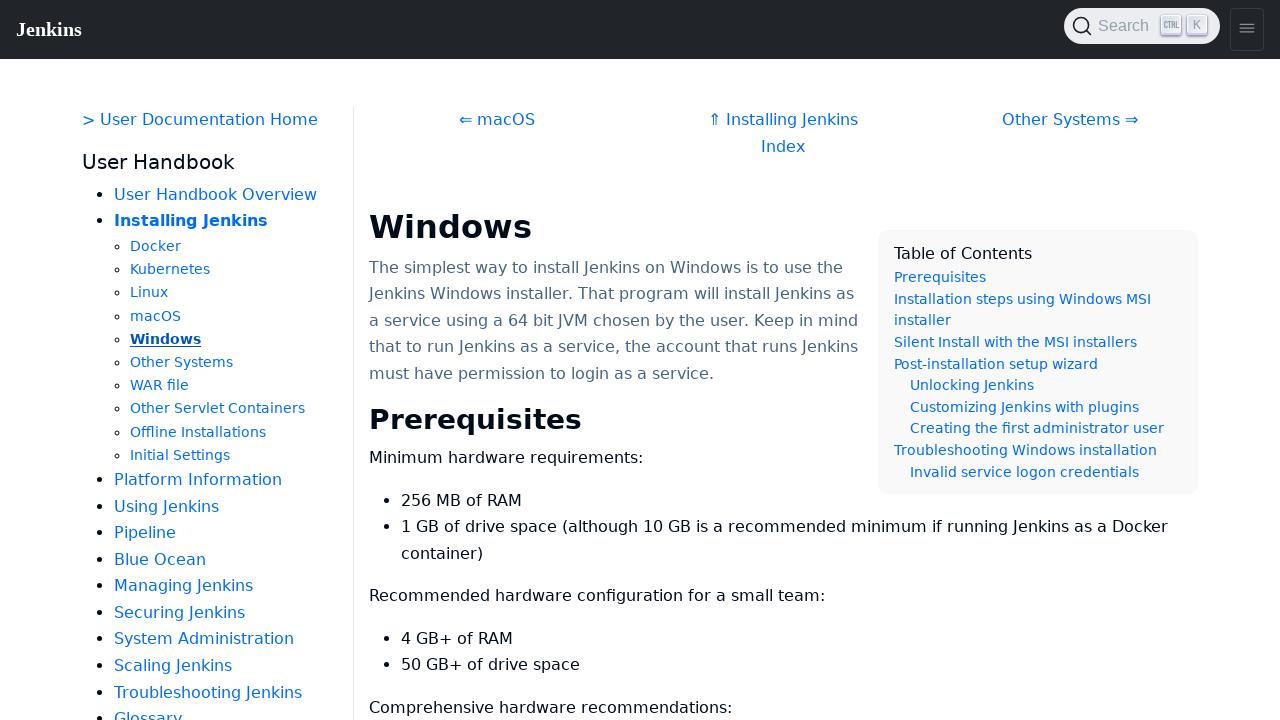

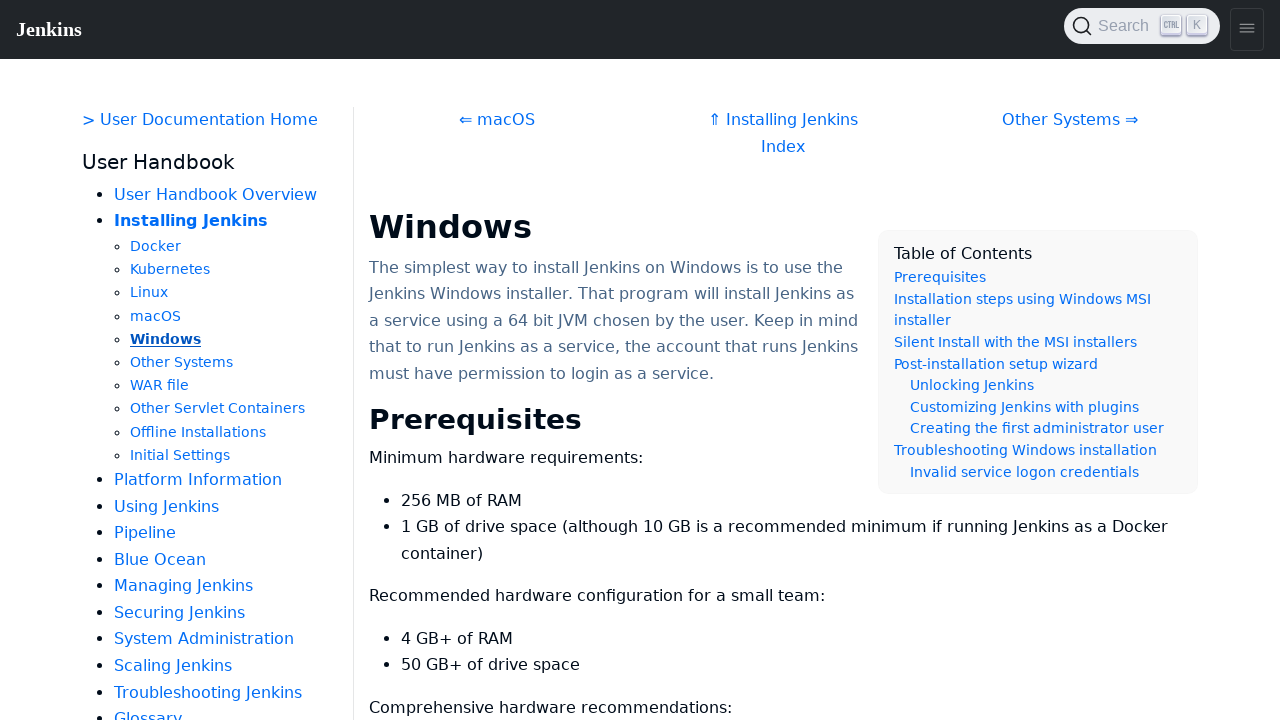